Tests that Hacker News "newest" page displays articles sorted by timestamp in descending order by loading 100+ articles and verifying their order.

Starting URL: https://news.ycombinator.com/newest

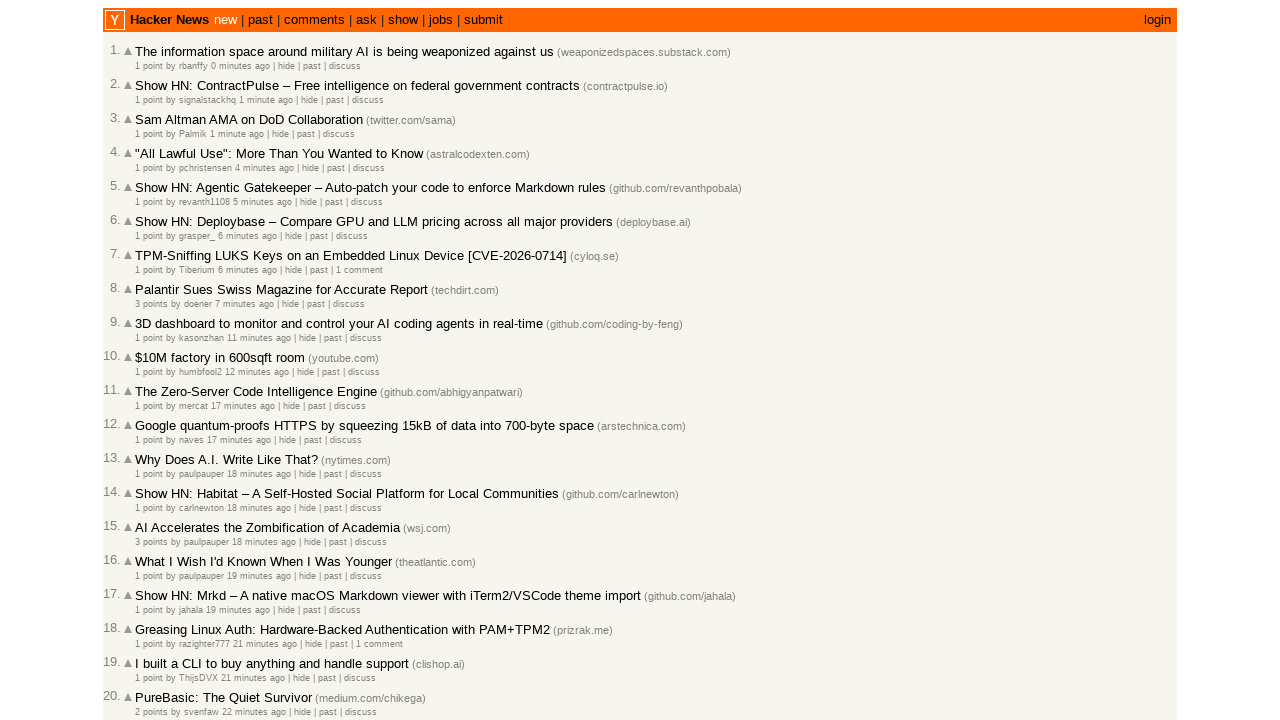

Navigated to Hacker News newest page
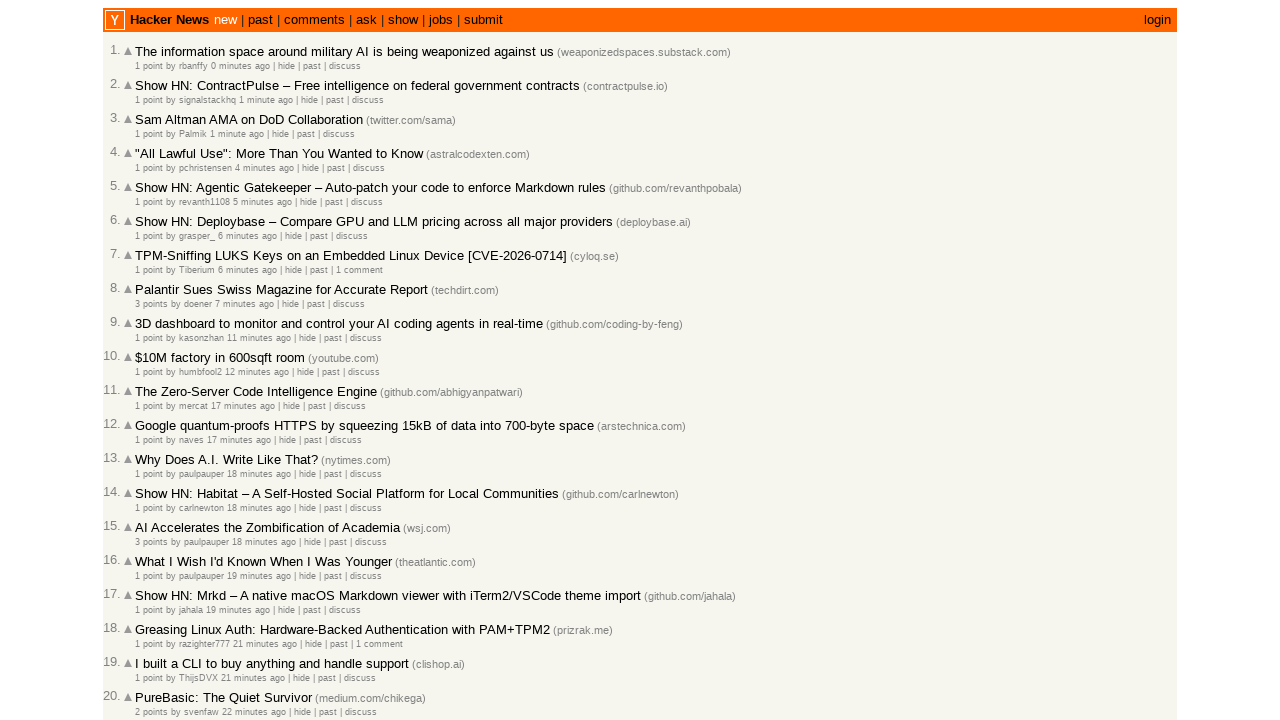

Extracted initial list of article timestamps
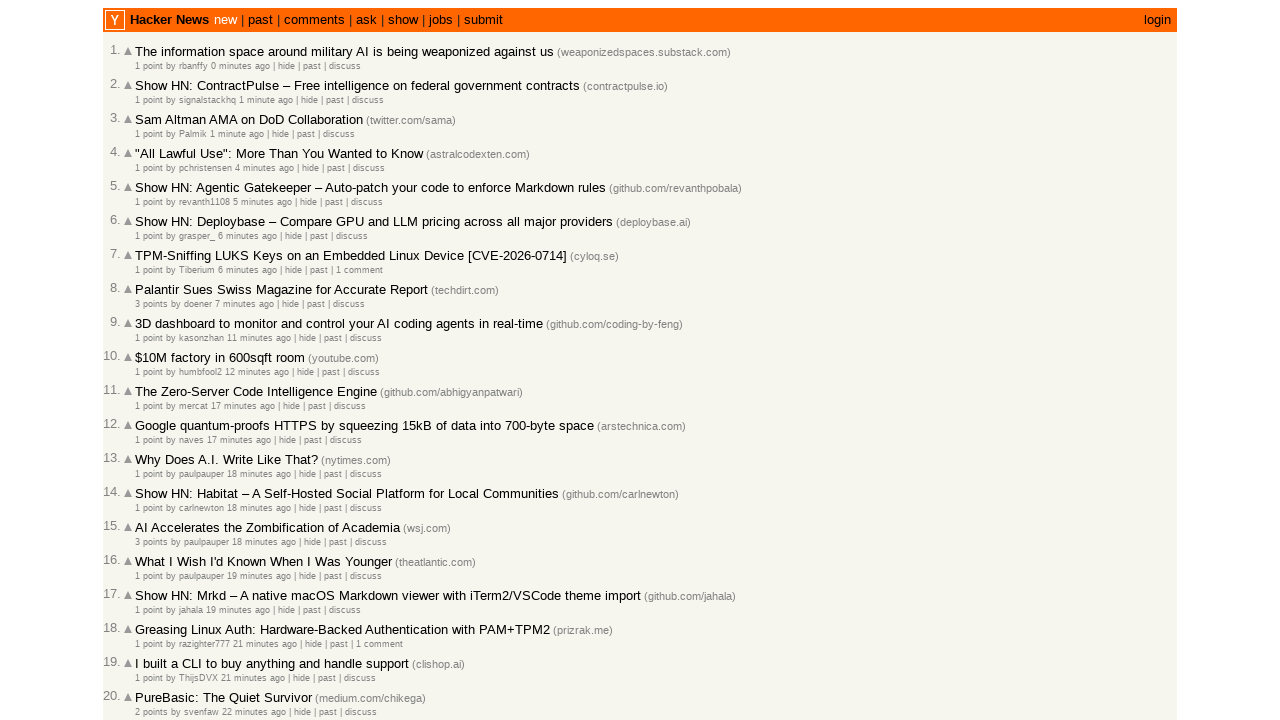

Clicked 'More' link to load additional articles (currently have 30 articles) at (149, 616) on .morelink
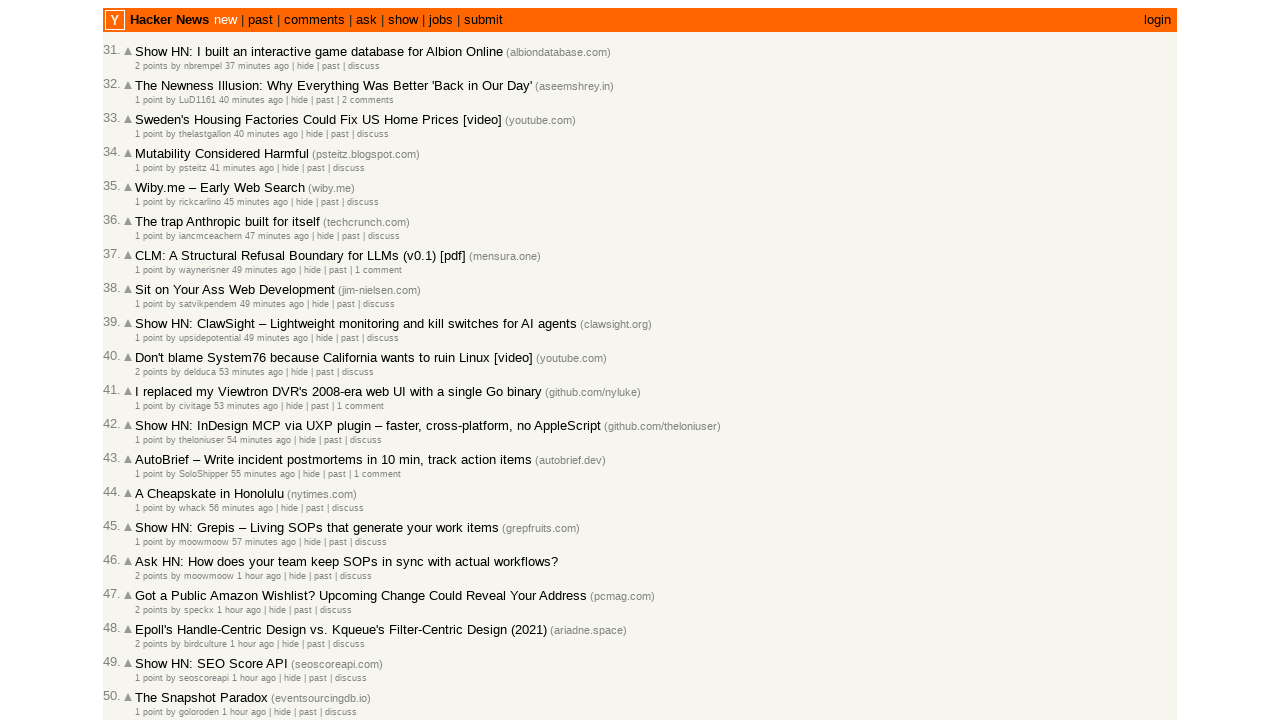

Waited for network to become idle after loading more articles
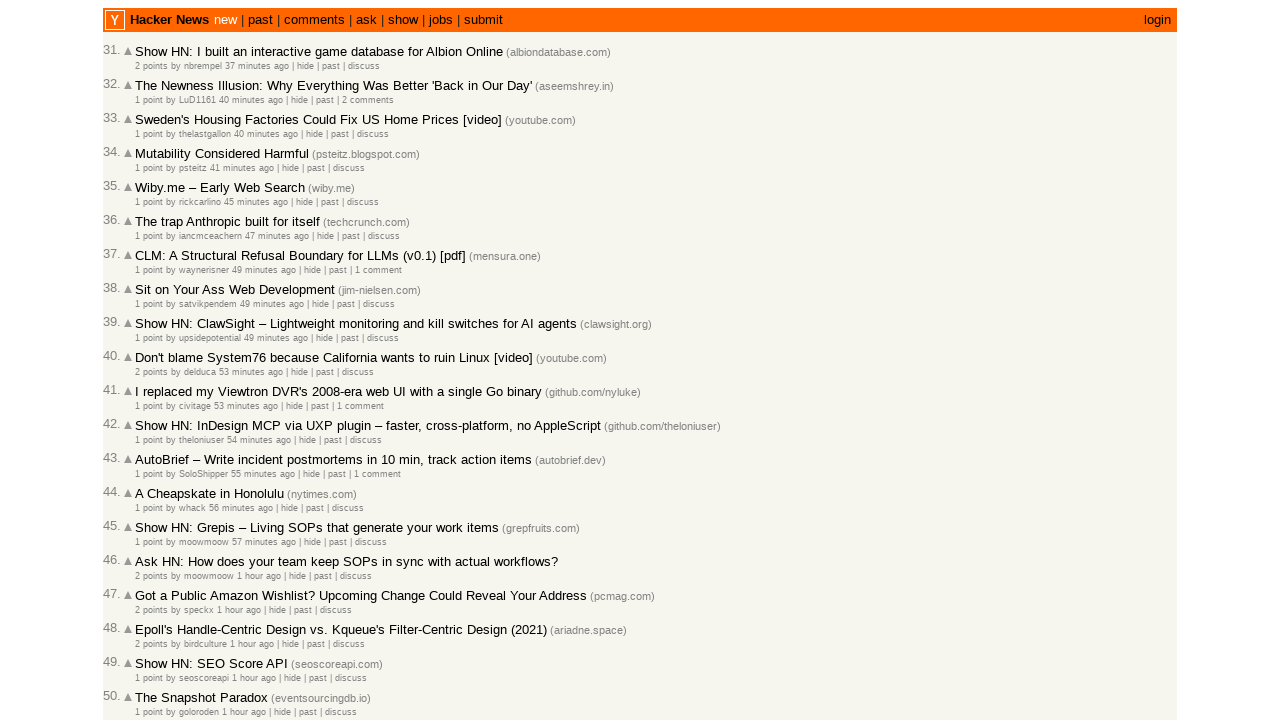

Extracted timestamps from newly loaded articles (total now: 60)
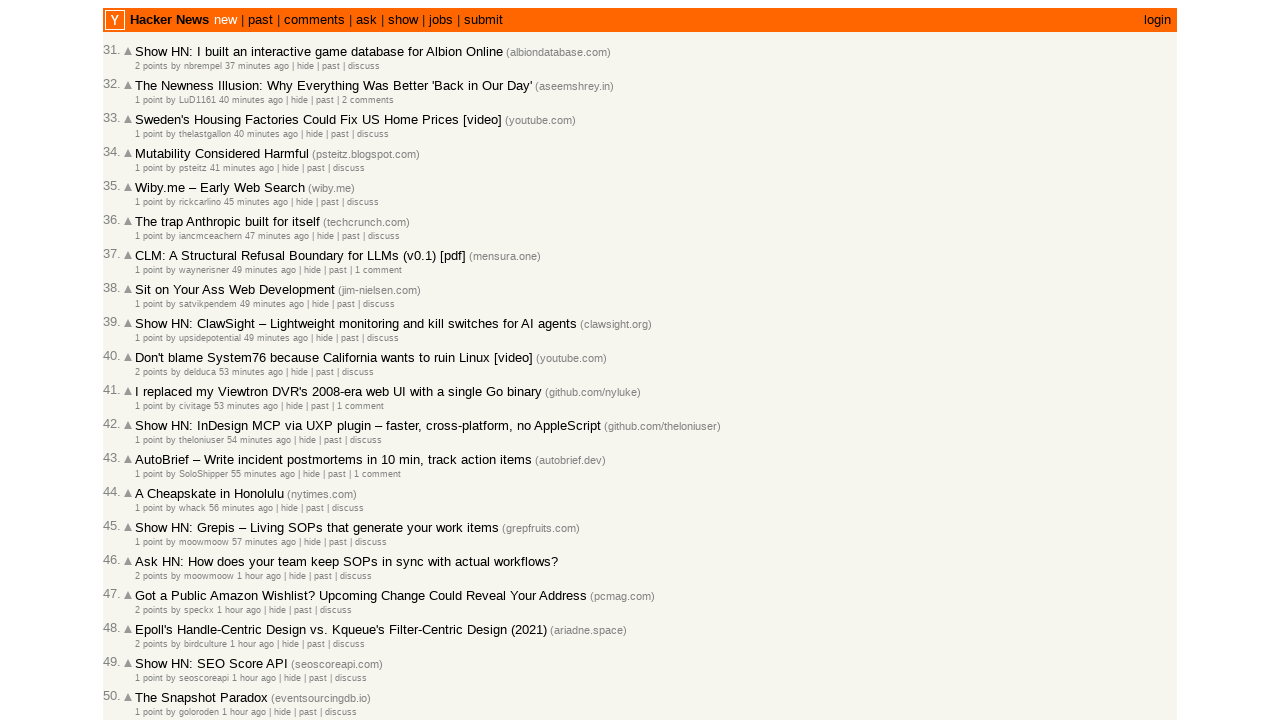

Clicked 'More' link to load additional articles (currently have 60 articles) at (149, 616) on .morelink
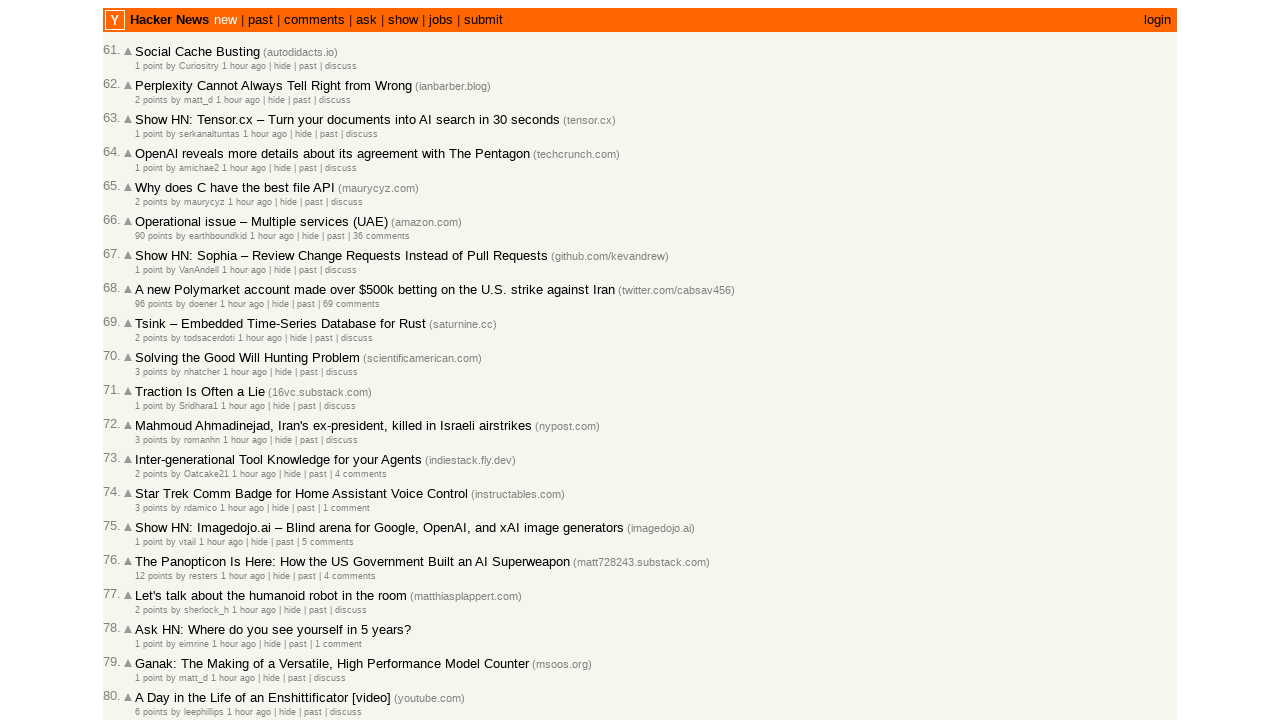

Waited for network to become idle after loading more articles
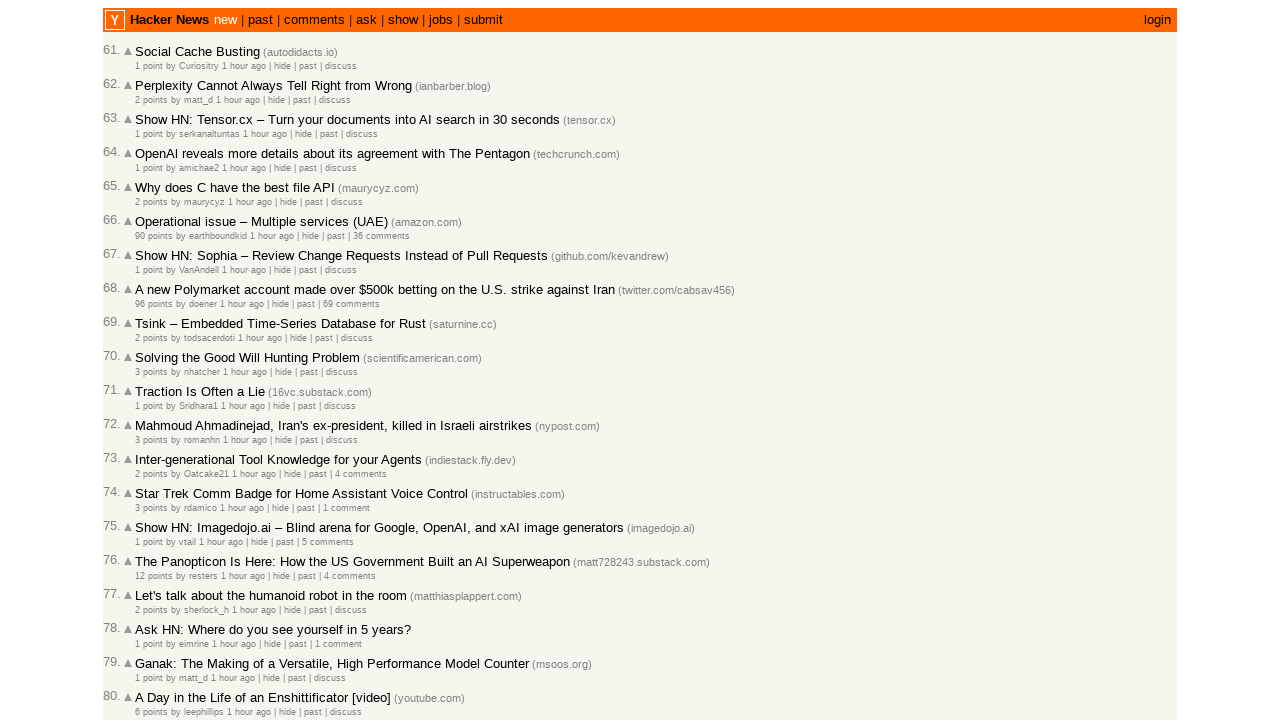

Extracted timestamps from newly loaded articles (total now: 90)
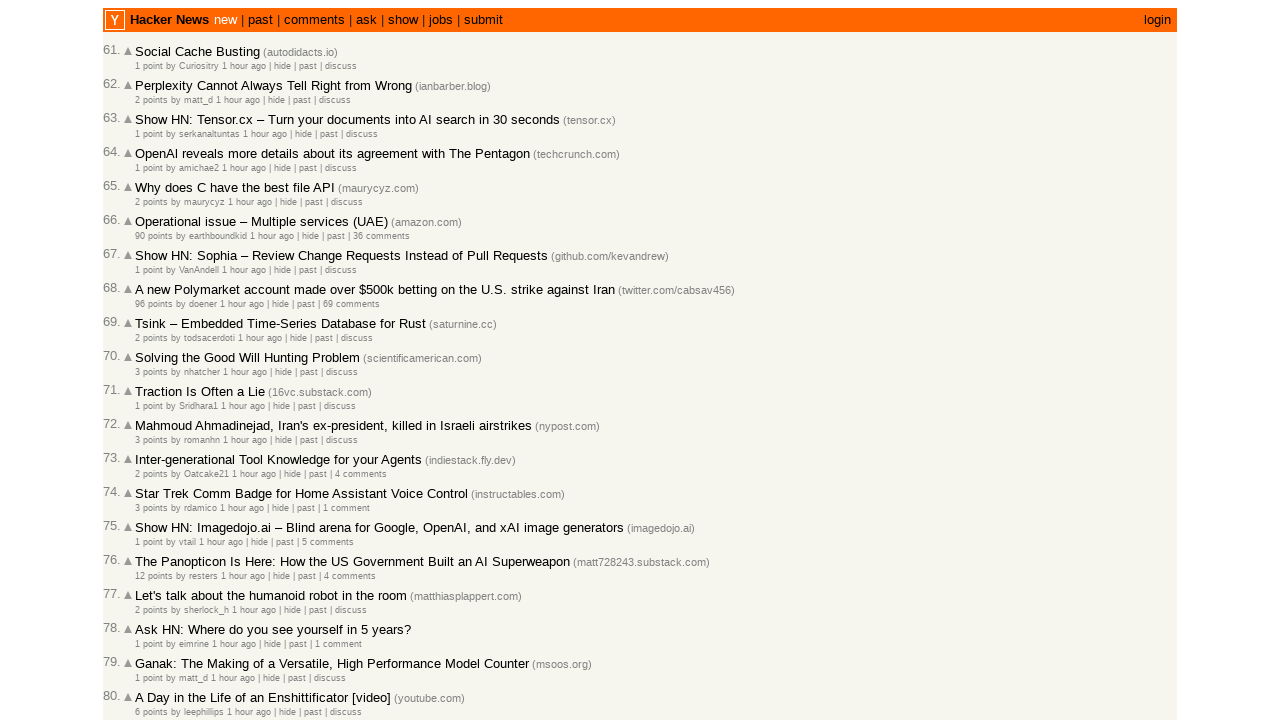

Clicked 'More' link to load additional articles (currently have 90 articles) at (149, 616) on .morelink
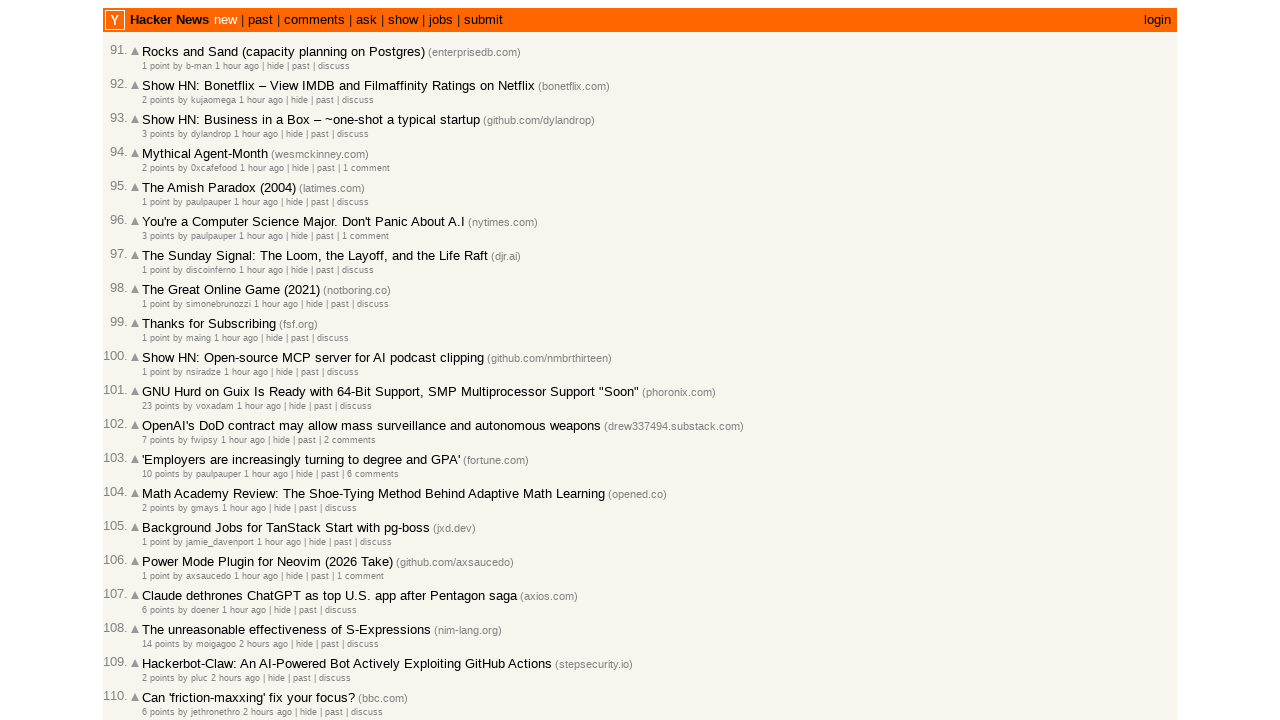

Waited for network to become idle after loading more articles
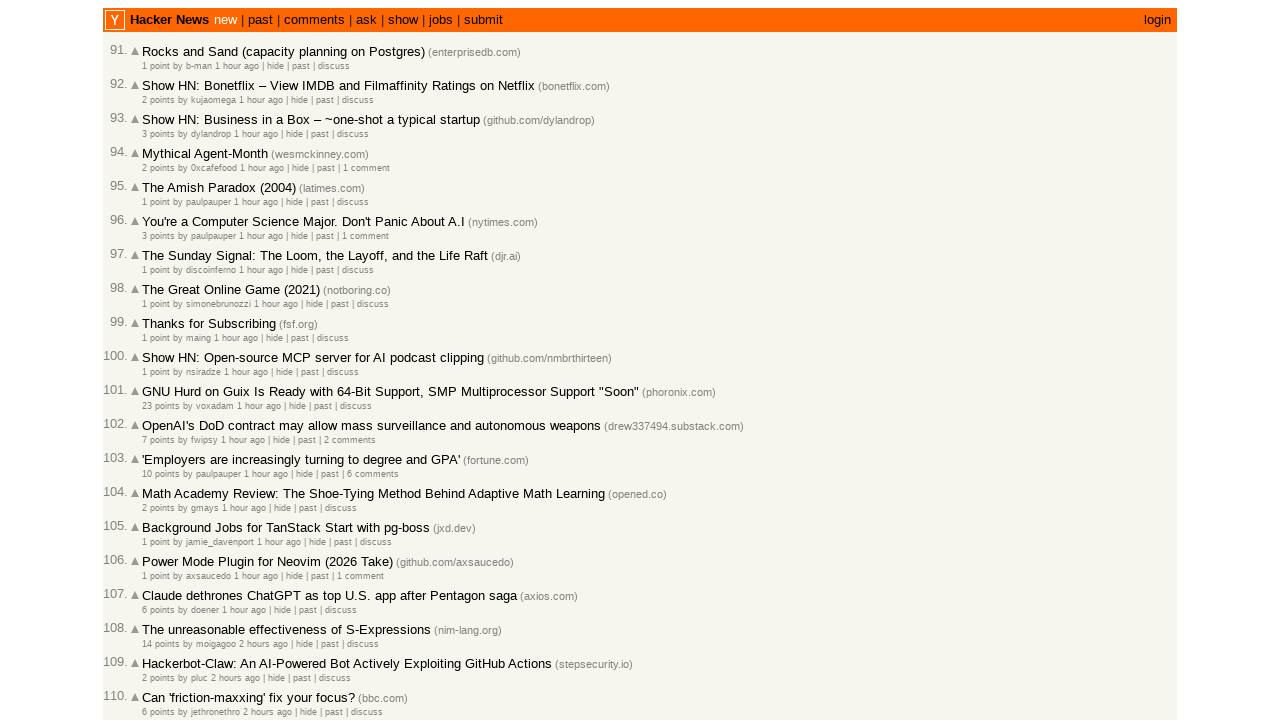

Extracted timestamps from newly loaded articles (total now: 120)
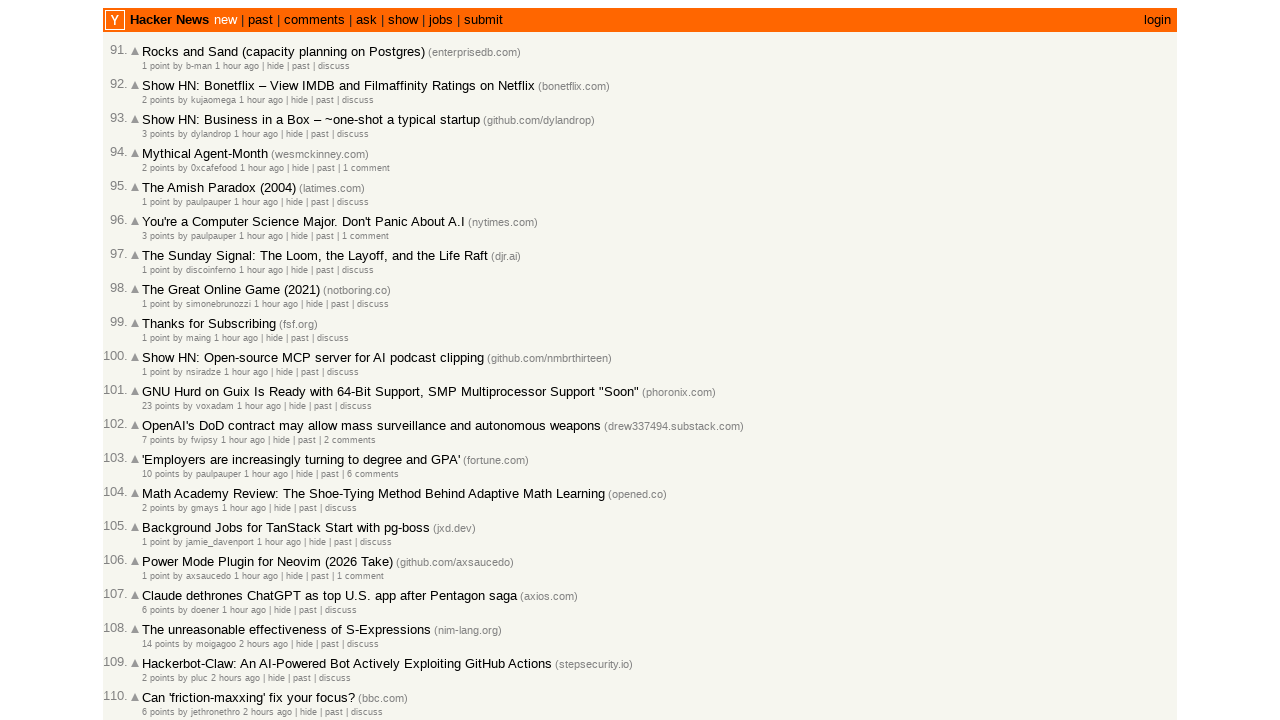

Created sorted copy of 120 article timestamps for comparison
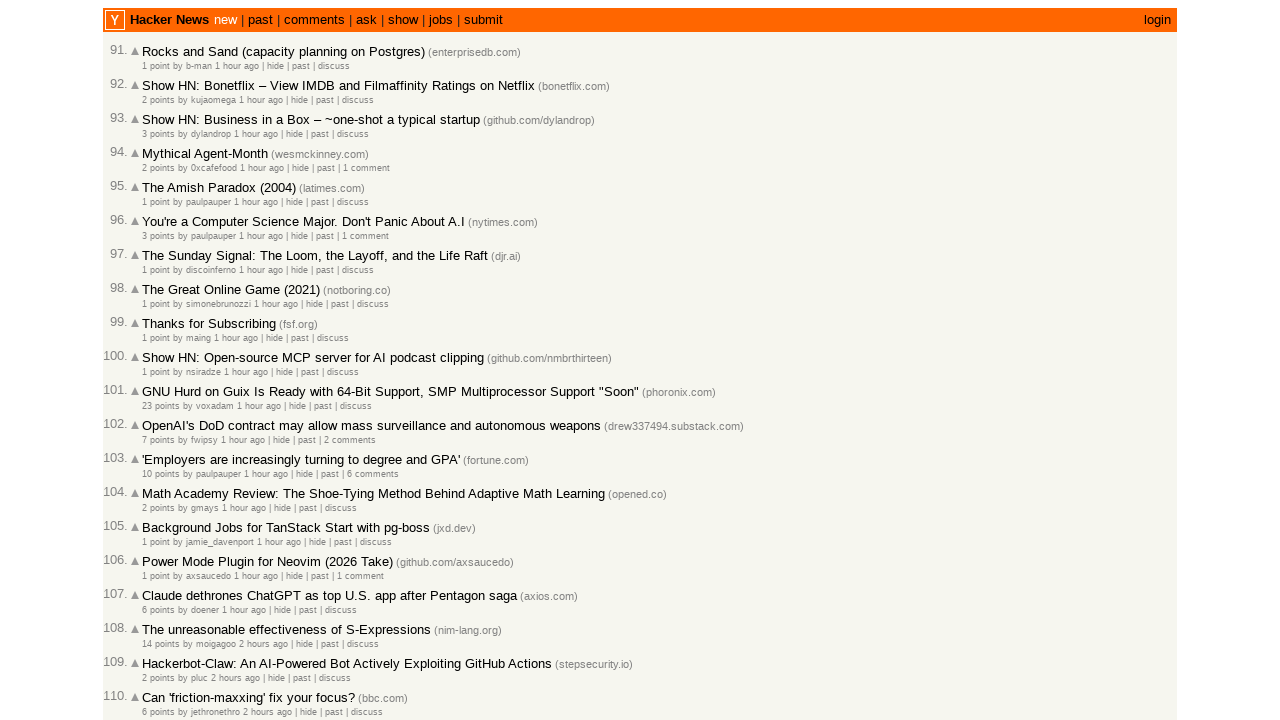

Verified that all articles are sorted by timestamp in descending order
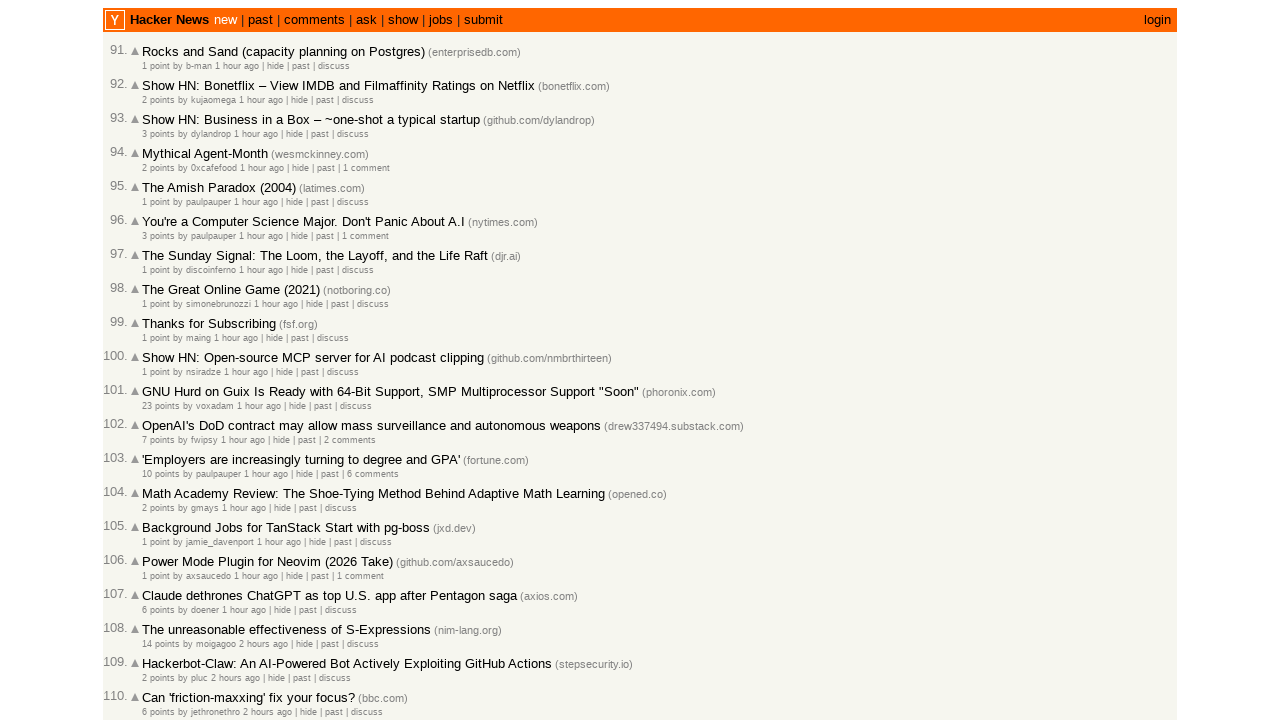

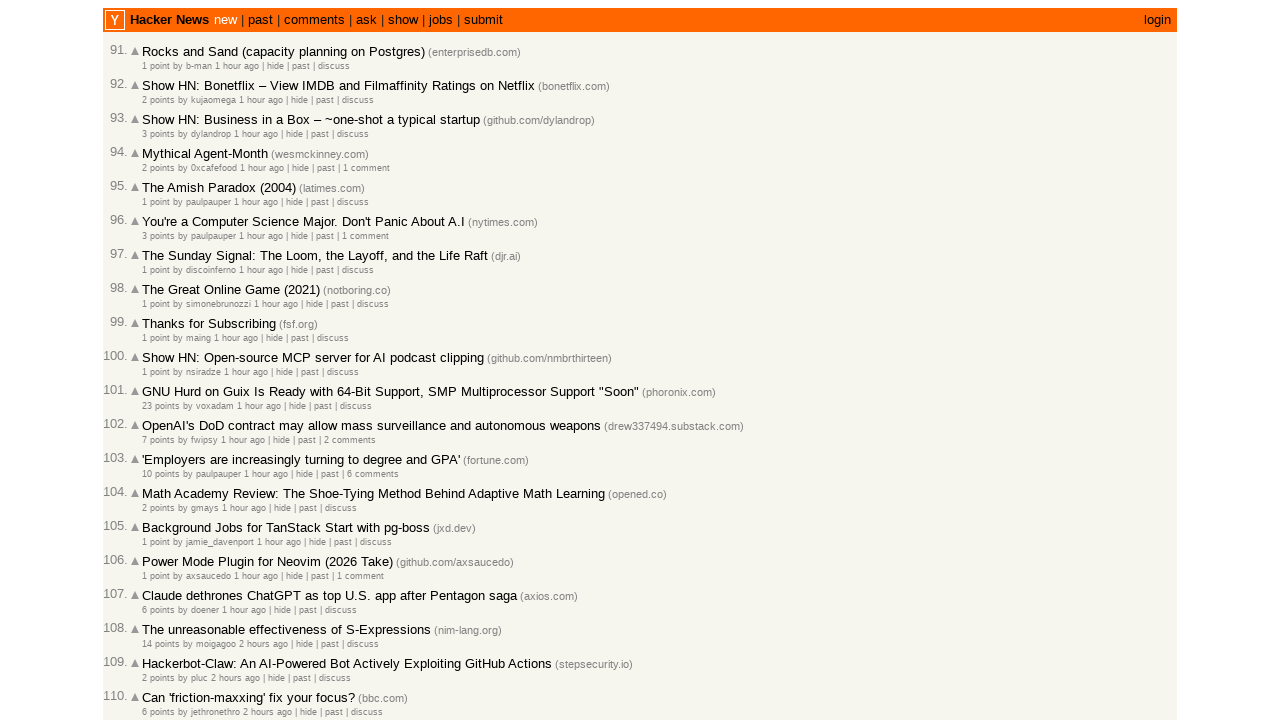